Tests multi-window/tab handling by opening a new tab, navigating to a different page, extracting a course name, switching back to the original tab, and filling a form field with the extracted text.

Starting URL: https://rahulshettyacademy.com/angularpractice/

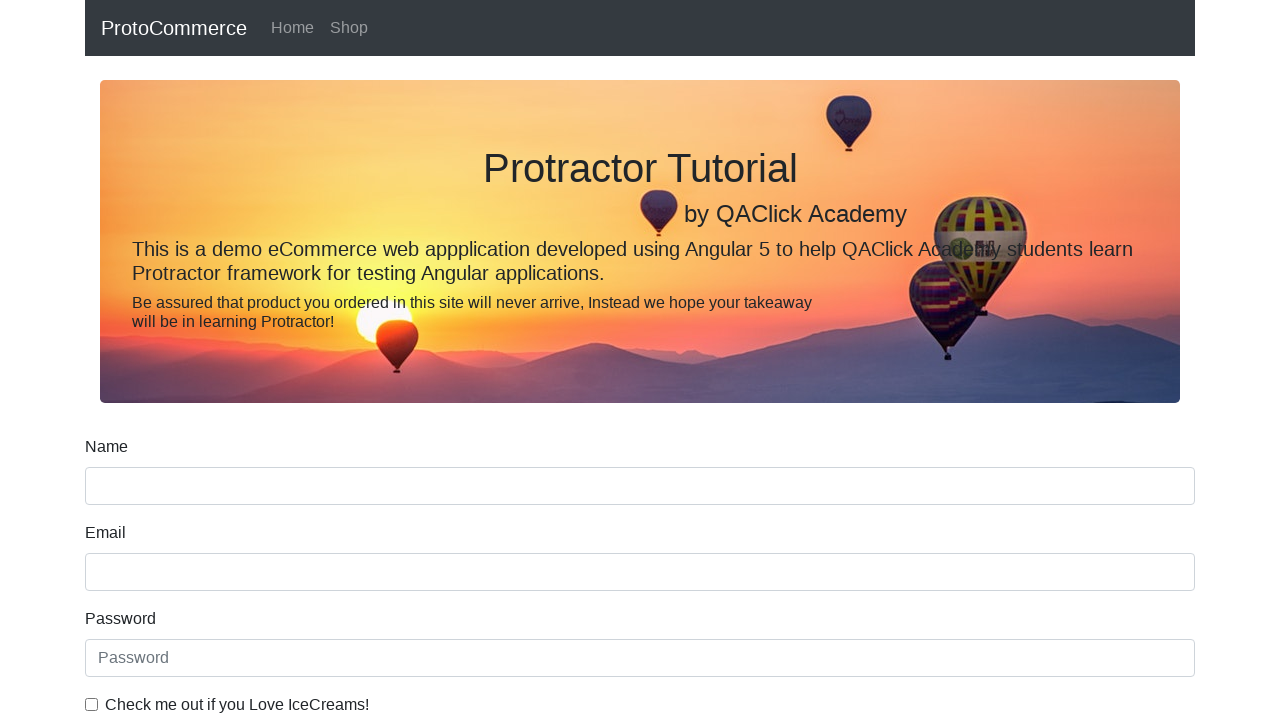

Stored reference to the original page
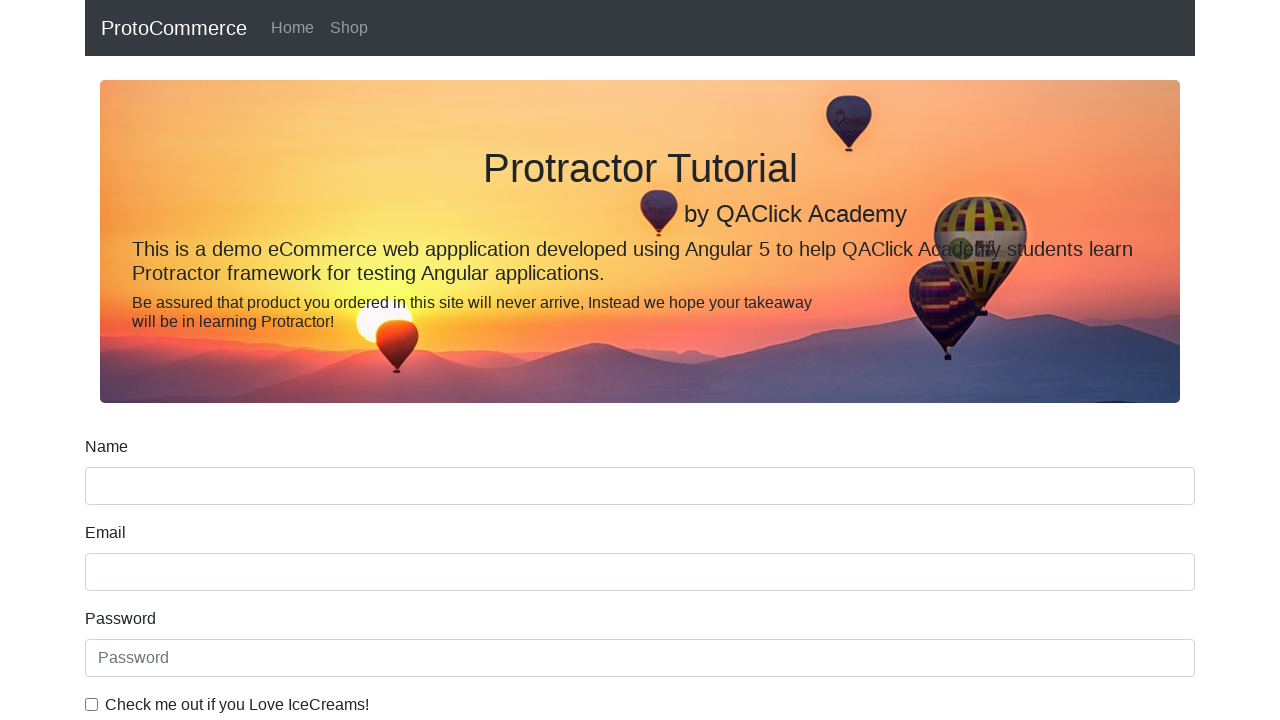

Opened a new tab
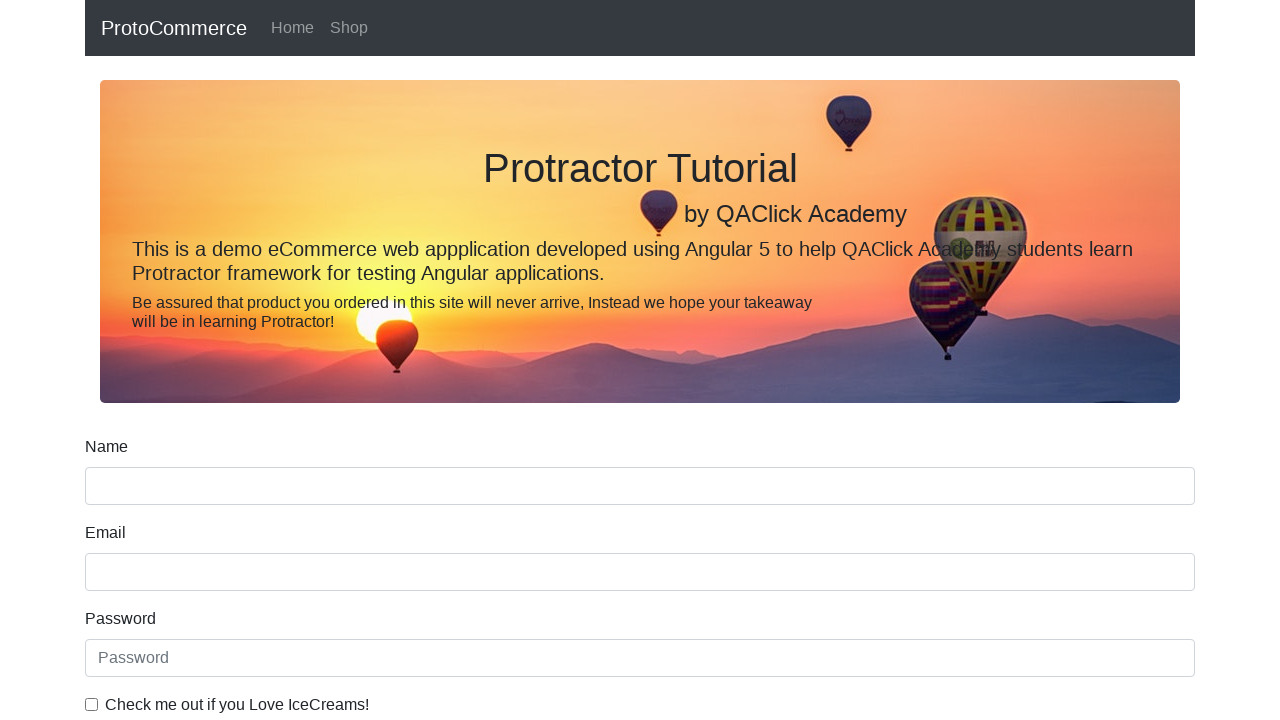

Navigated to https://rahulshettyacademy.com/ in the new tab
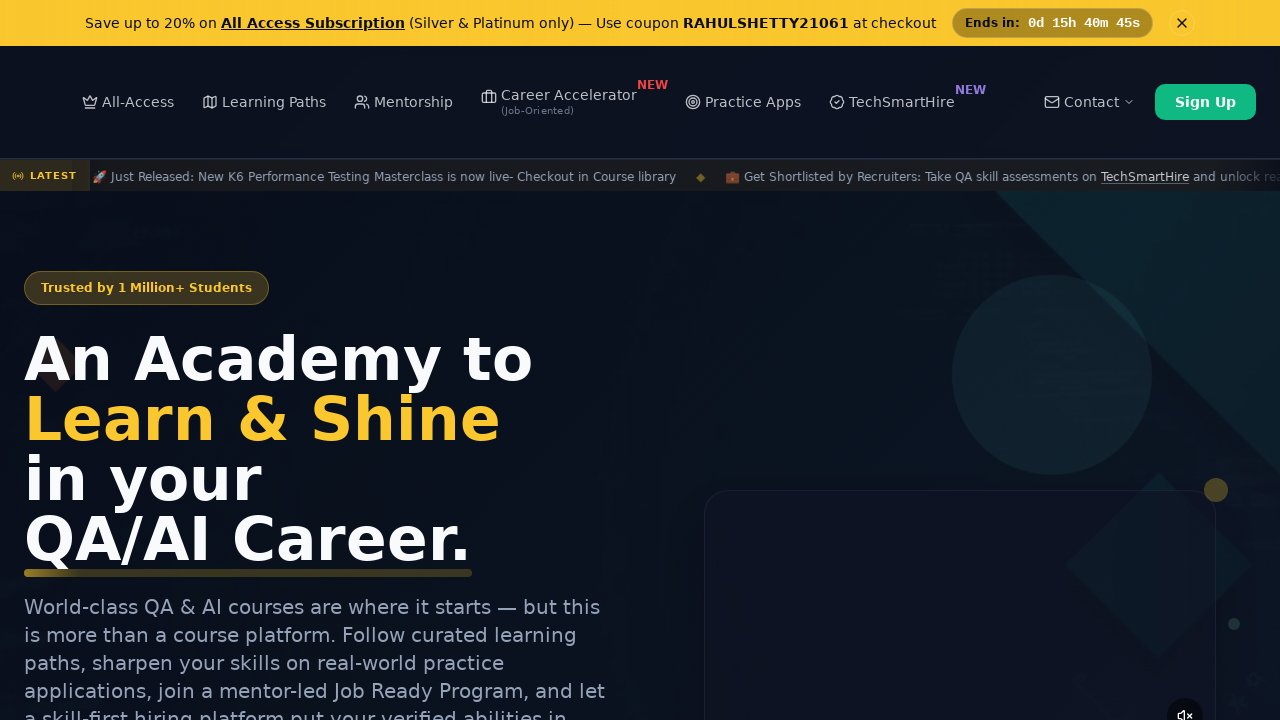

Course links loaded in the new tab
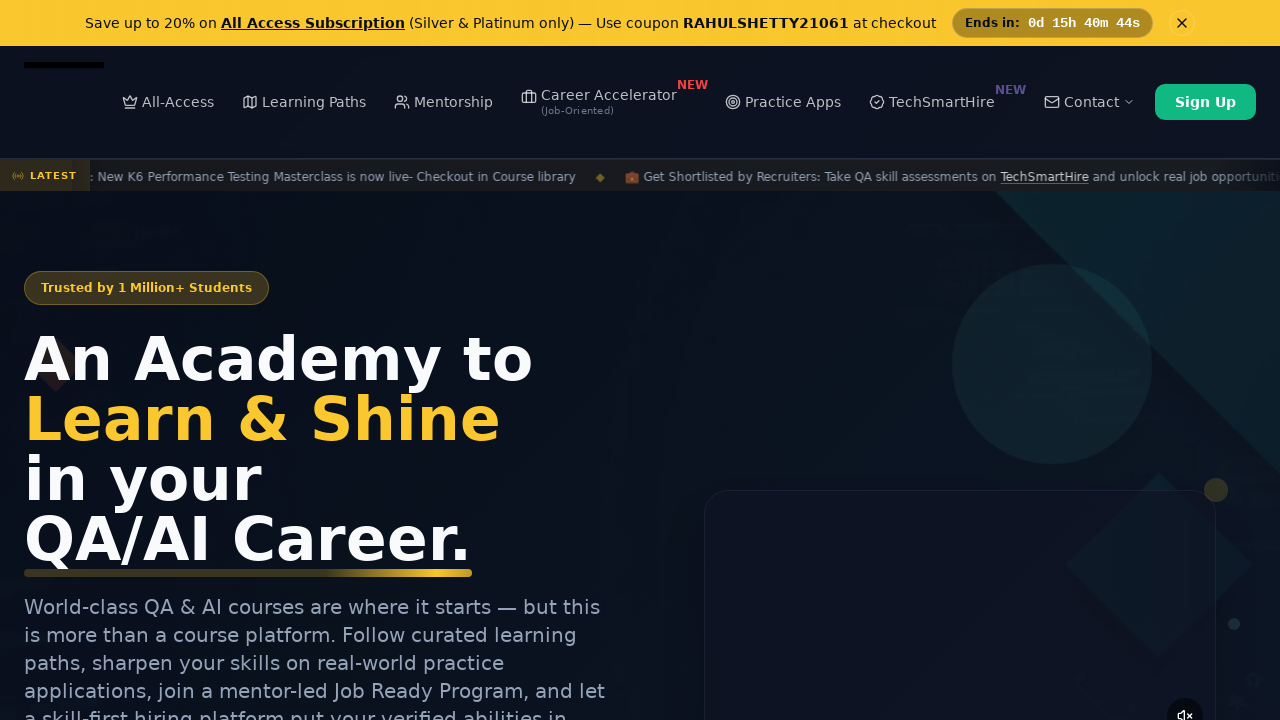

Located course link elements
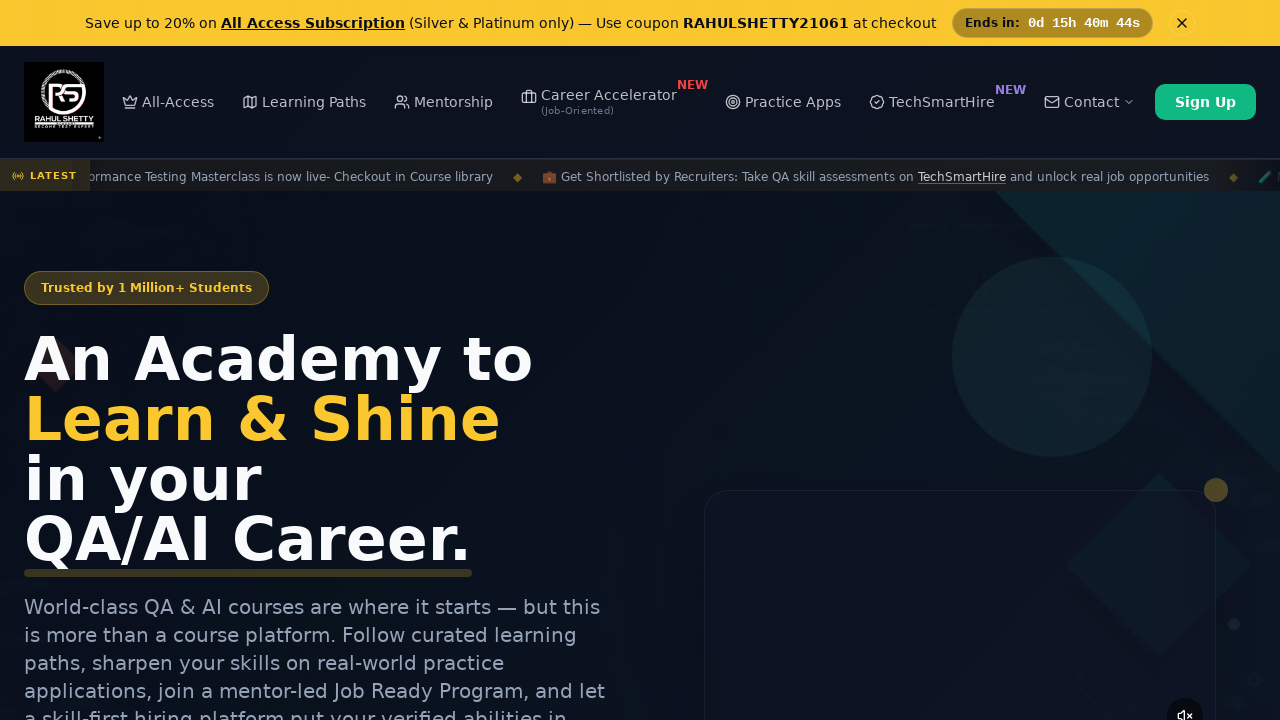

Extracted course name from second link: 'Playwright Testing'
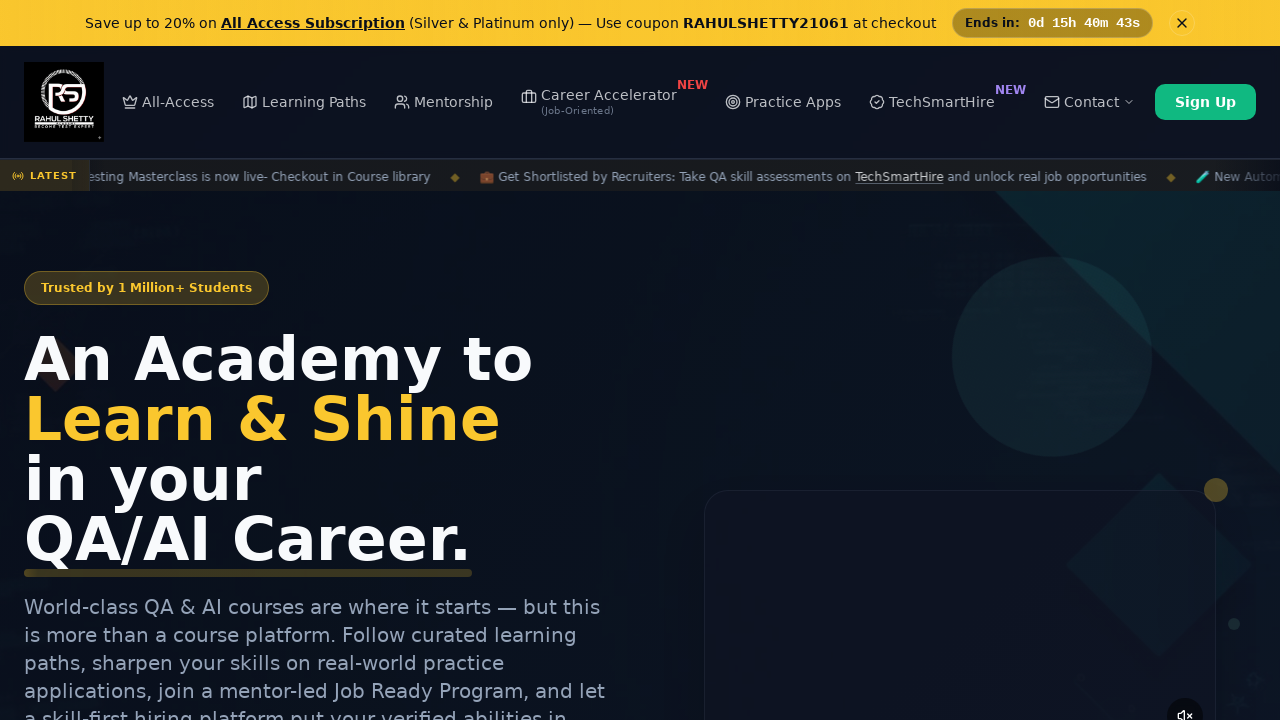

Switched back to the original tab
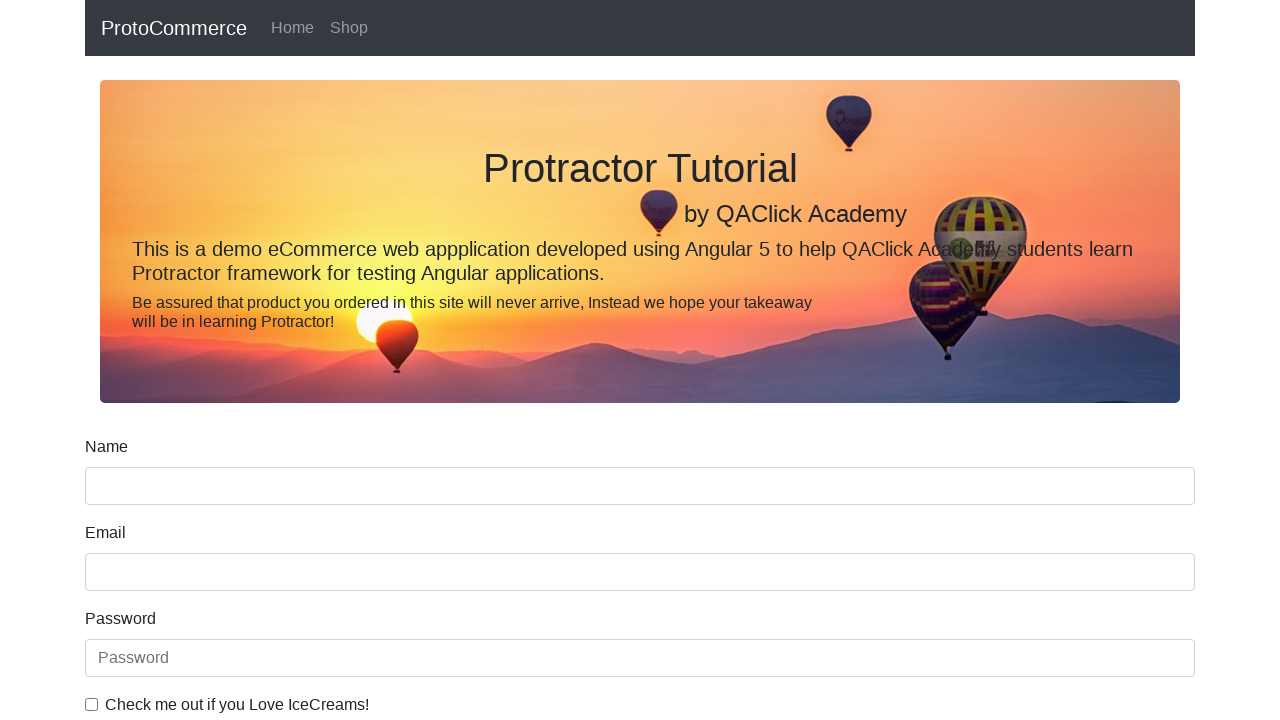

Filled name field with extracted course name: 'Playwright Testing' on [name='name']
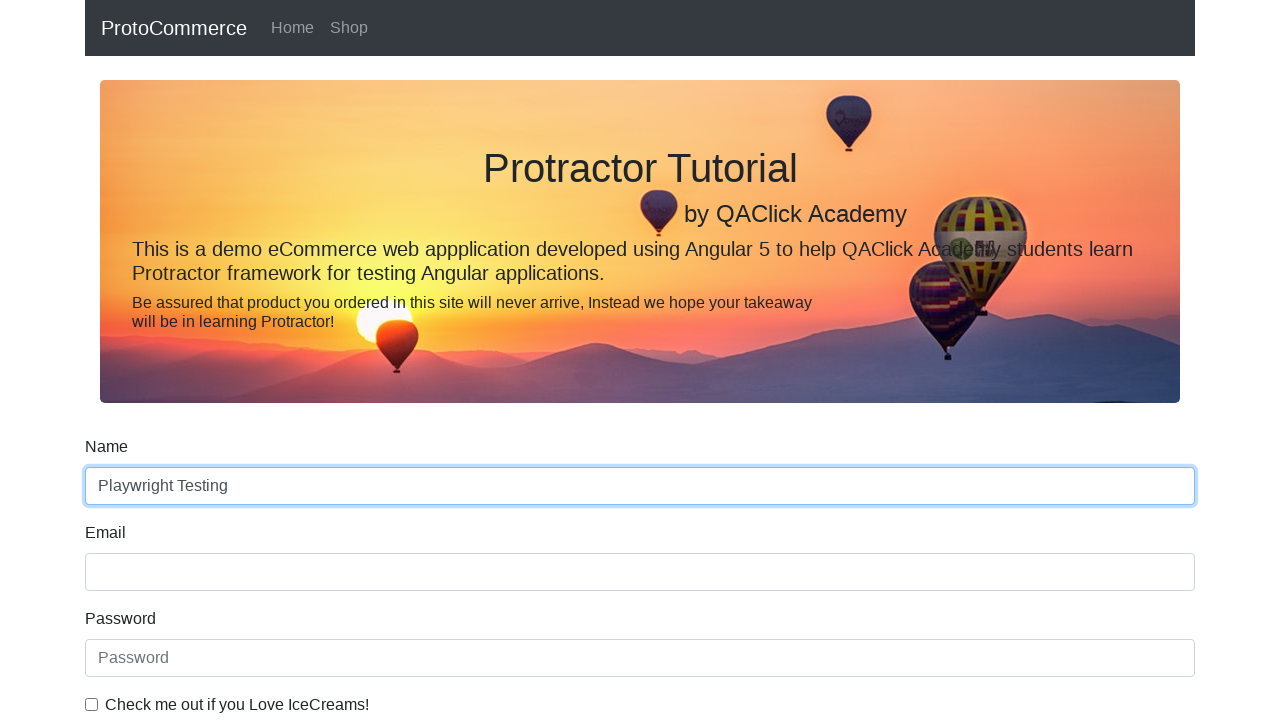

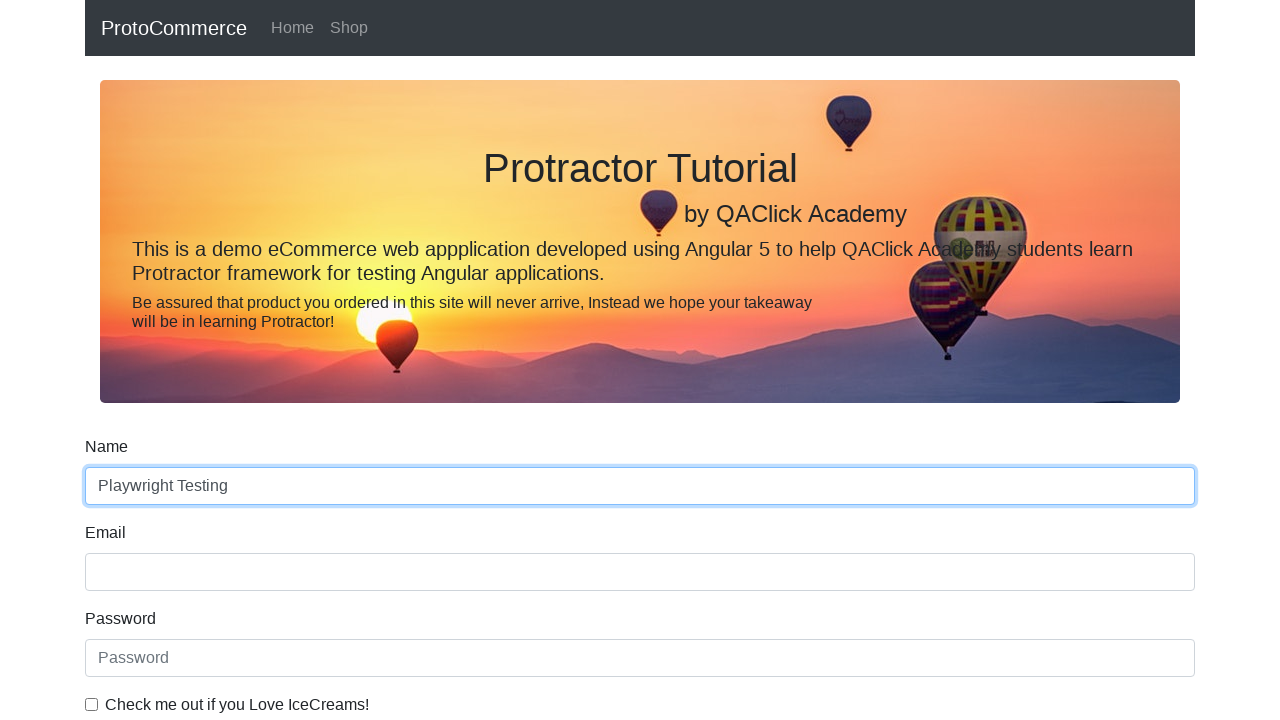